Tests filtering to display all todo items regardless of completion status

Starting URL: https://demo.playwright.dev/todomvc

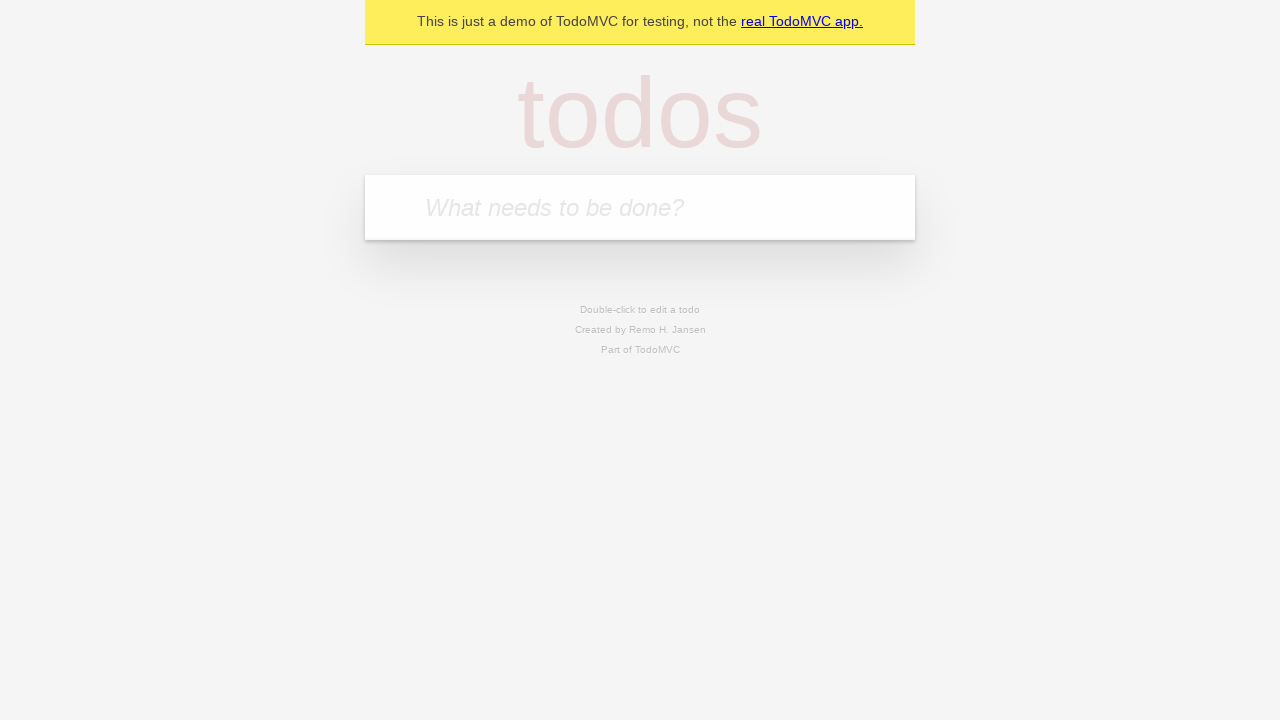

Filled todo input with 'Book doctor appointment' on internal:attr=[placeholder="What needs to be done?"i]
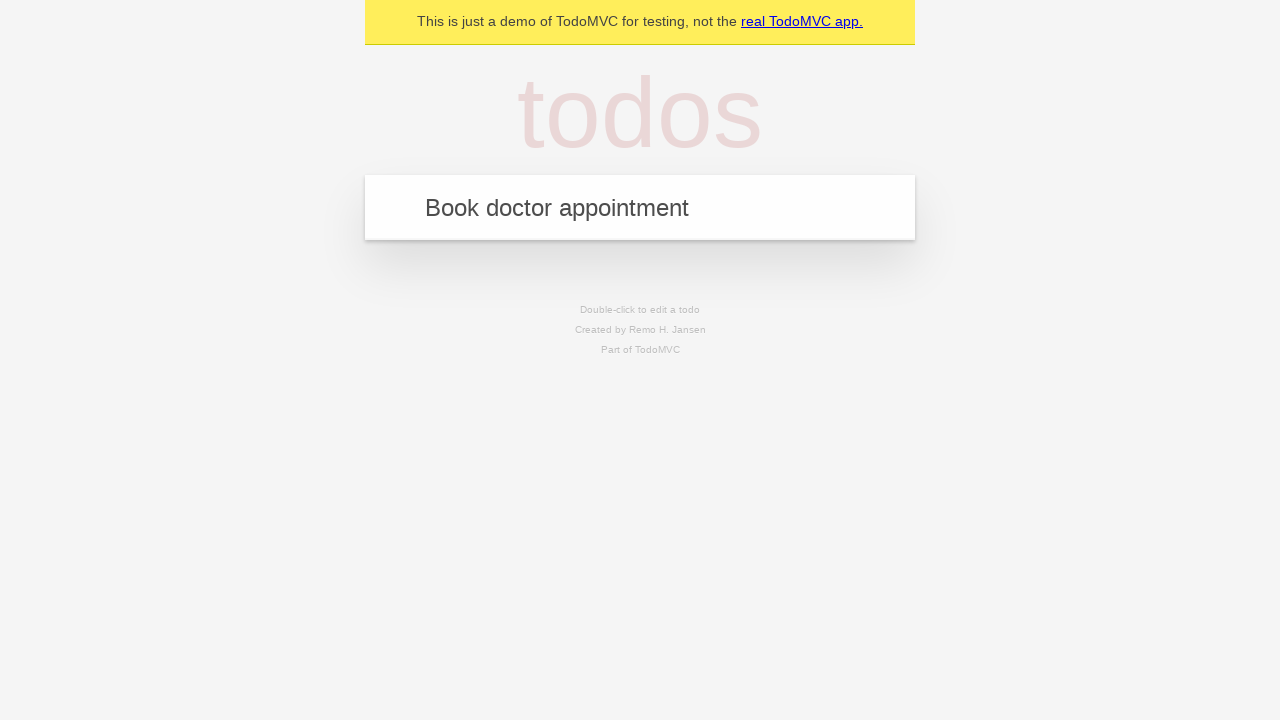

Pressed Enter to add first todo on internal:attr=[placeholder="What needs to be done?"i]
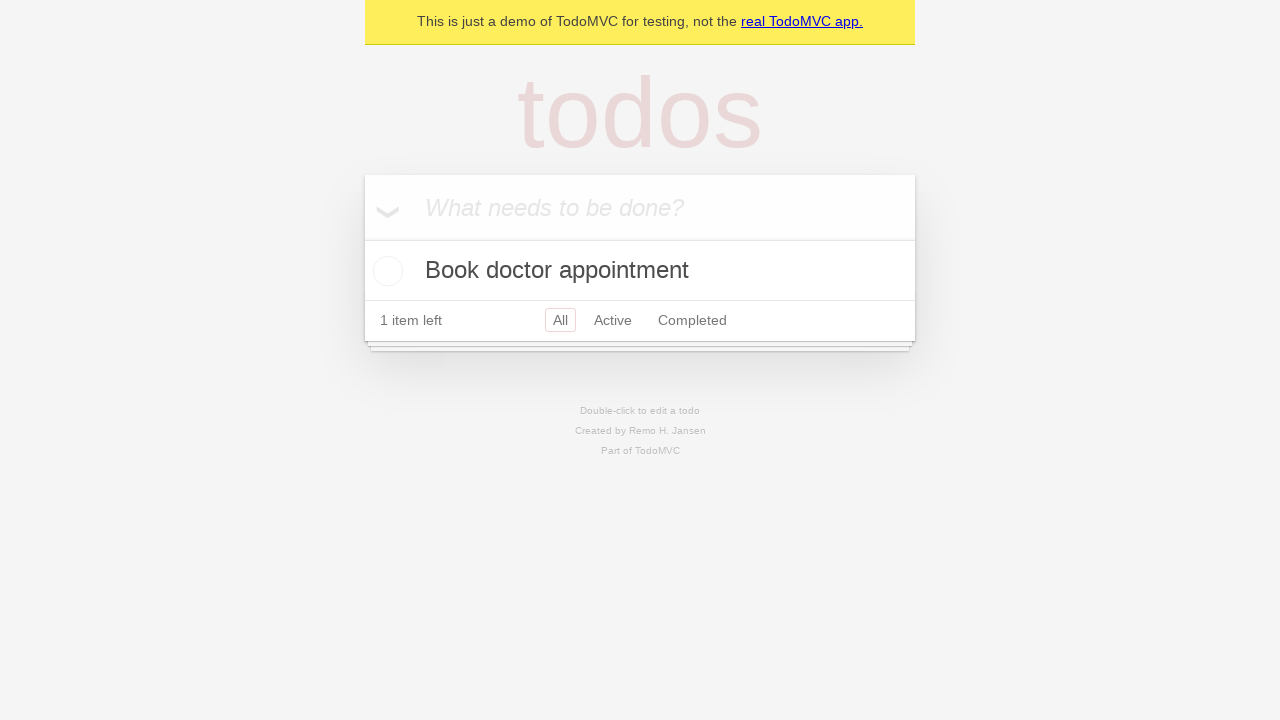

Filled todo input with 'Buy birthday gift for Mom' on internal:attr=[placeholder="What needs to be done?"i]
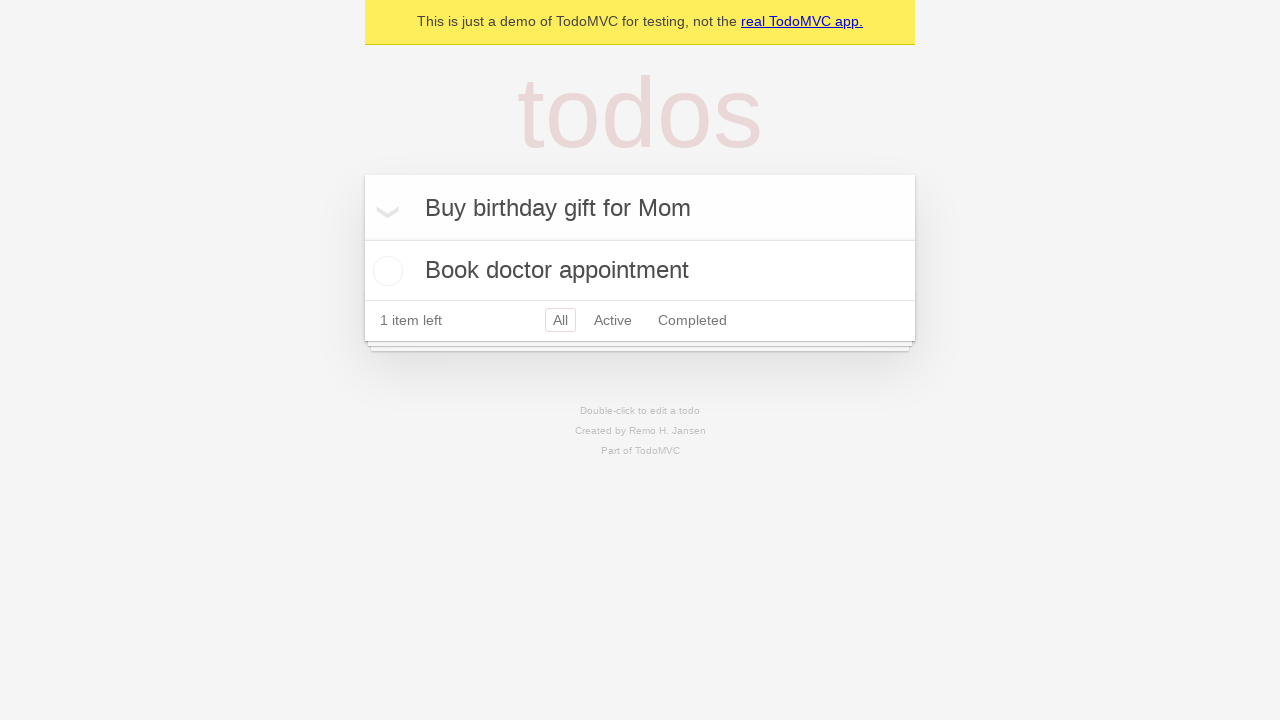

Pressed Enter to add second todo on internal:attr=[placeholder="What needs to be done?"i]
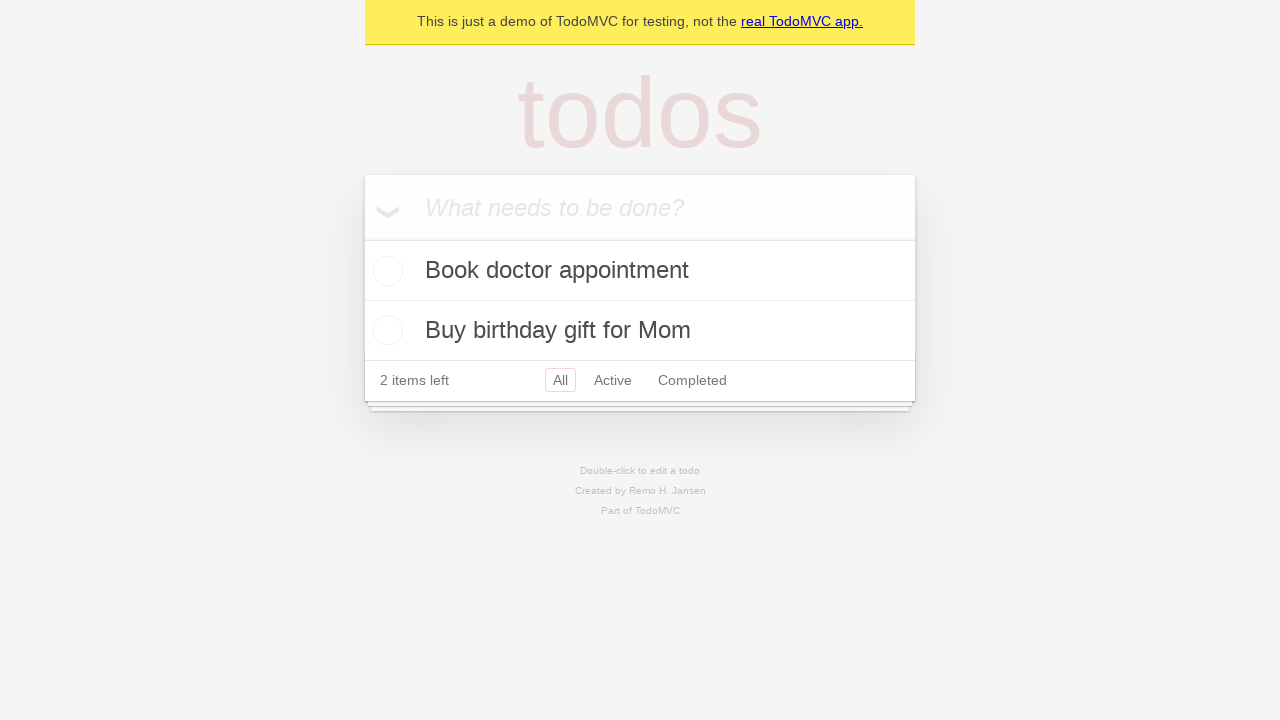

Filled todo input with 'Find place for vacation' on internal:attr=[placeholder="What needs to be done?"i]
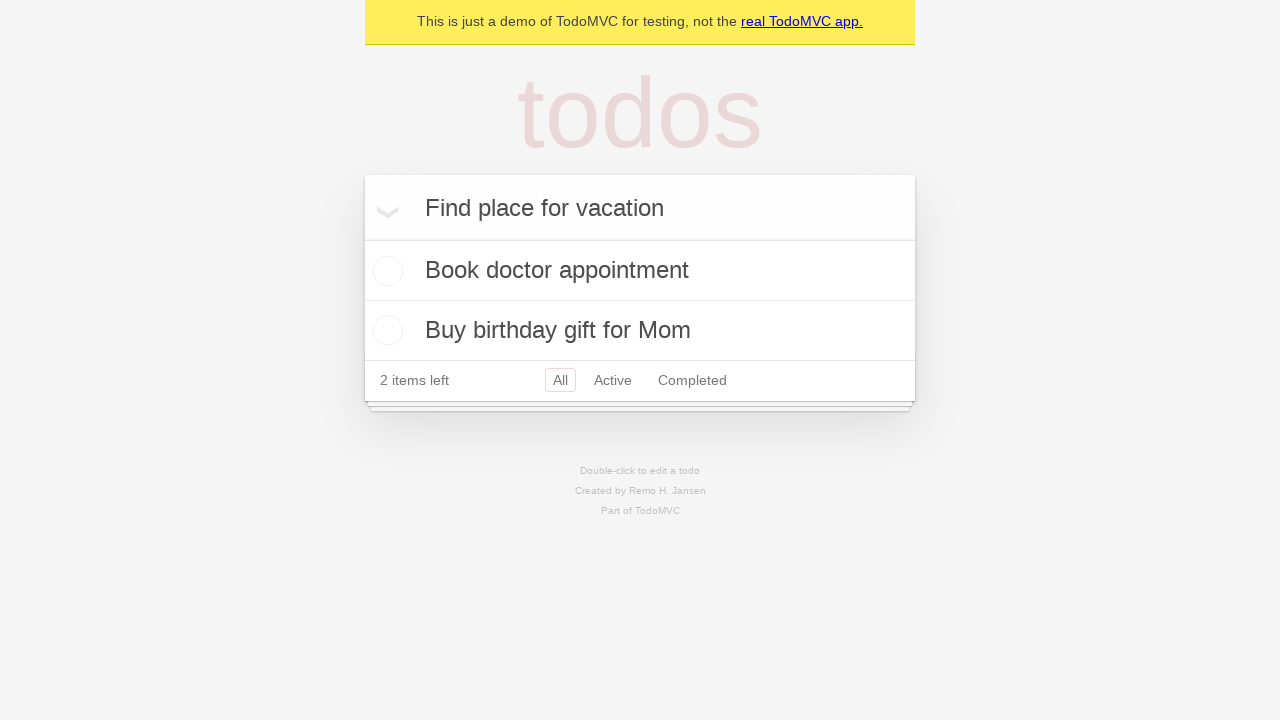

Pressed Enter to add third todo on internal:attr=[placeholder="What needs to be done?"i]
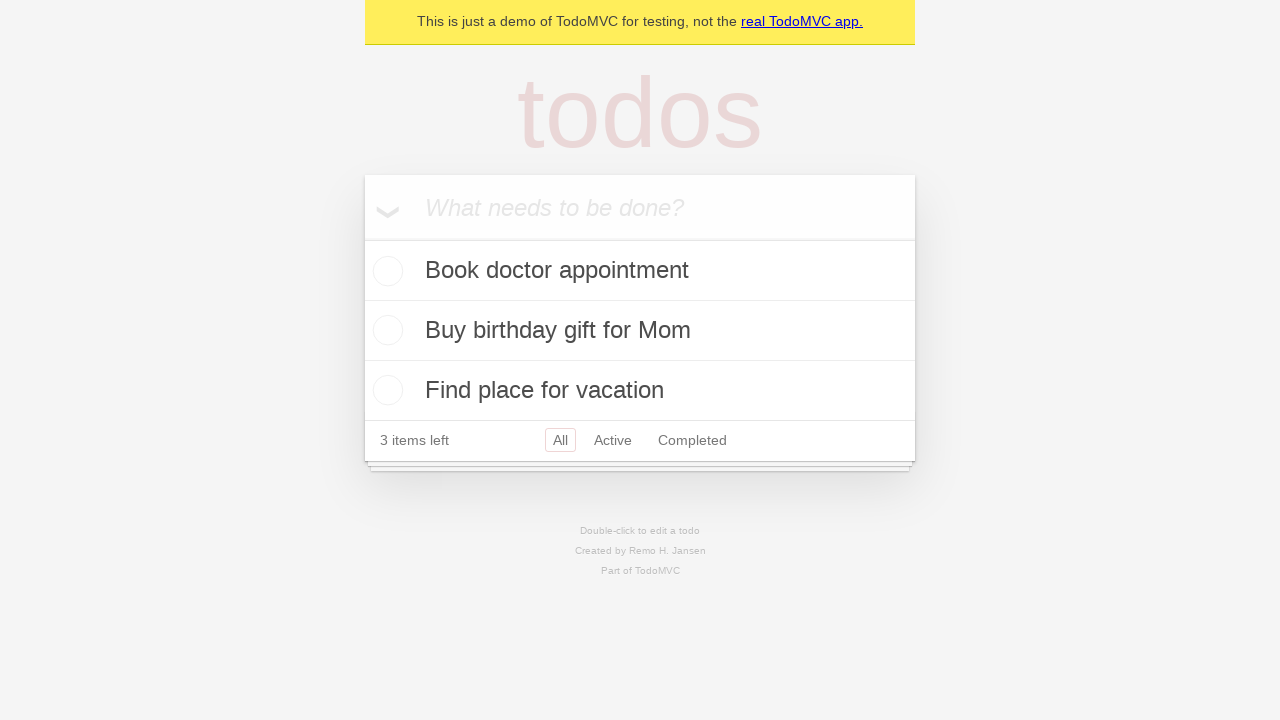

Checked the second todo item to mark it as completed at (385, 330) on internal:testid=[data-testid="todo-item"s] >> nth=1 >> internal:role=checkbox
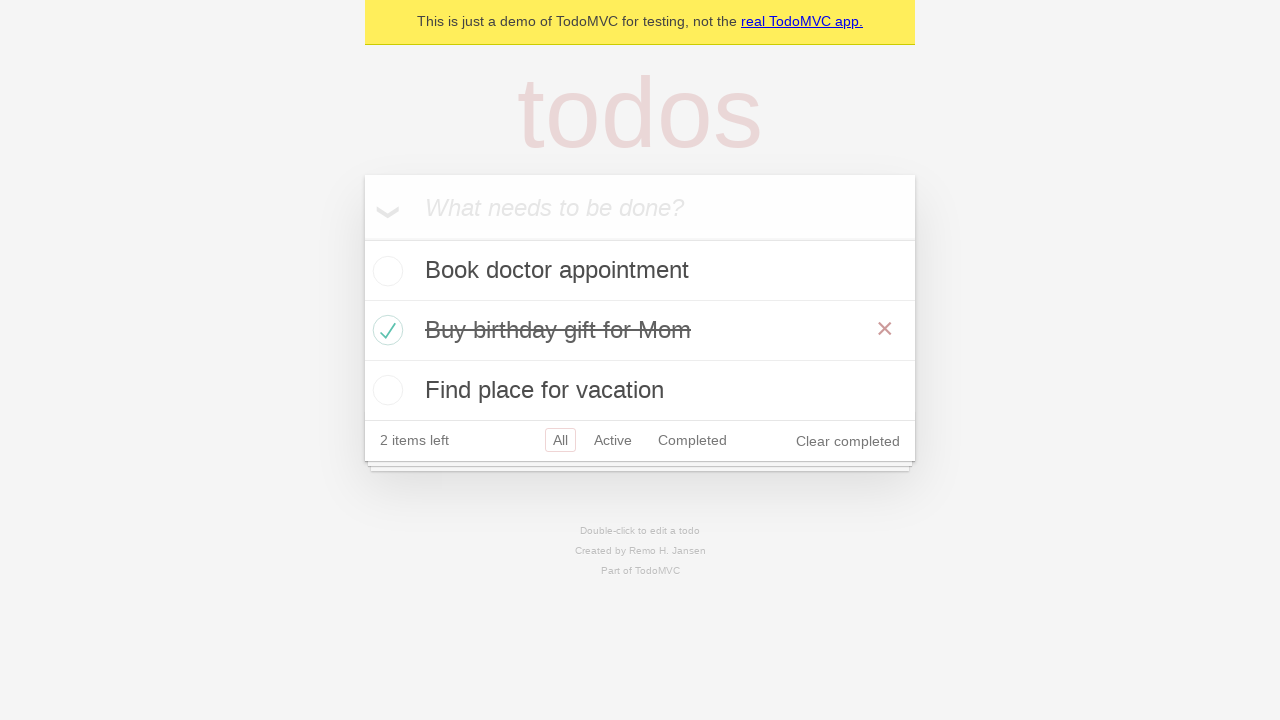

Clicked 'Active' filter to display only active todos at (613, 440) on internal:role=link[name="Active"i]
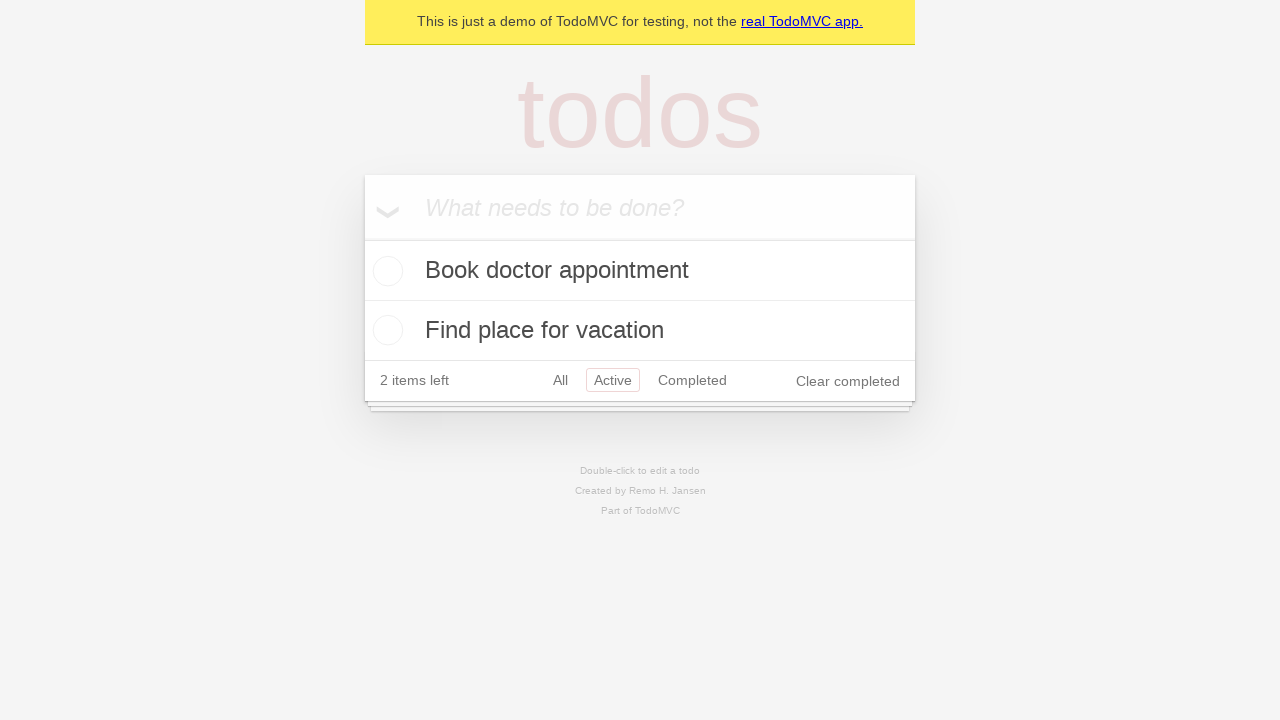

Clicked 'Completed' filter to display only completed todos at (692, 380) on internal:role=link[name="Completed"i]
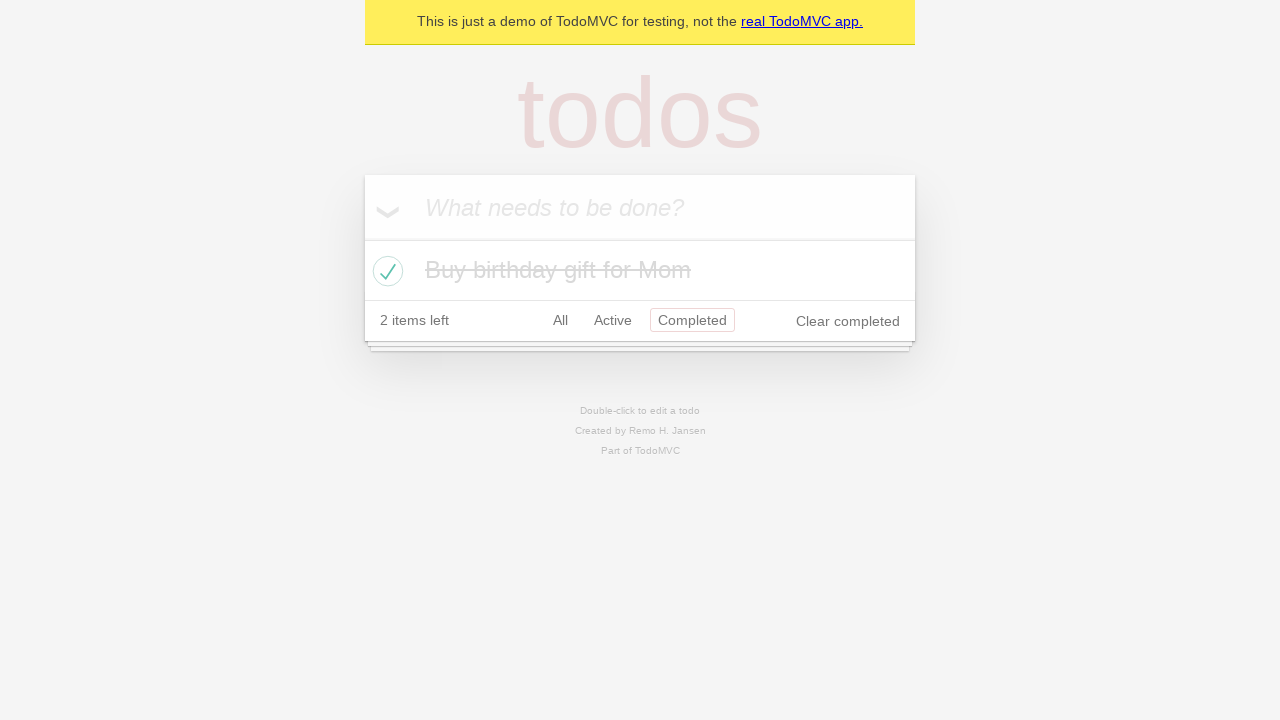

Clicked 'All' filter to display all todo items at (560, 320) on internal:role=link[name="All"i]
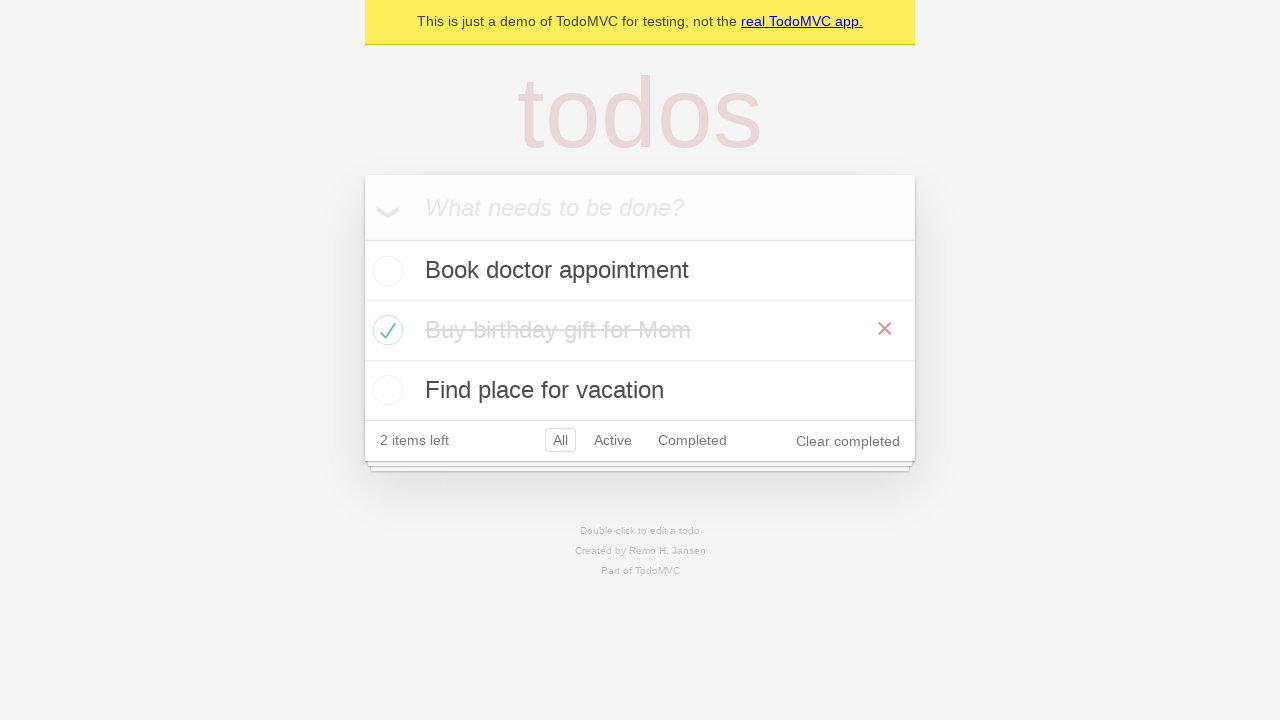

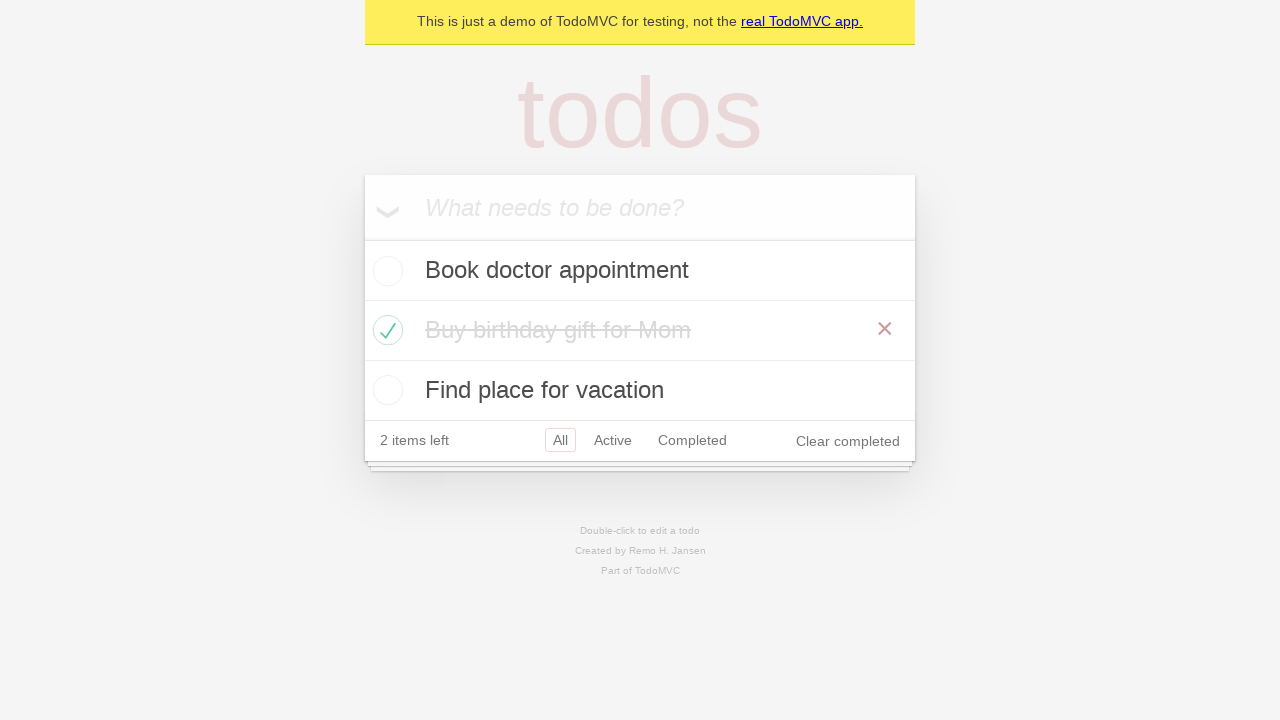